Tests a practice form by checking a checkbox, selecting radio button and dropdown options, filling password, submitting the form, then navigating to shop and adding a product to cart

Starting URL: https://rahulshettyacademy.com/angularpractice/

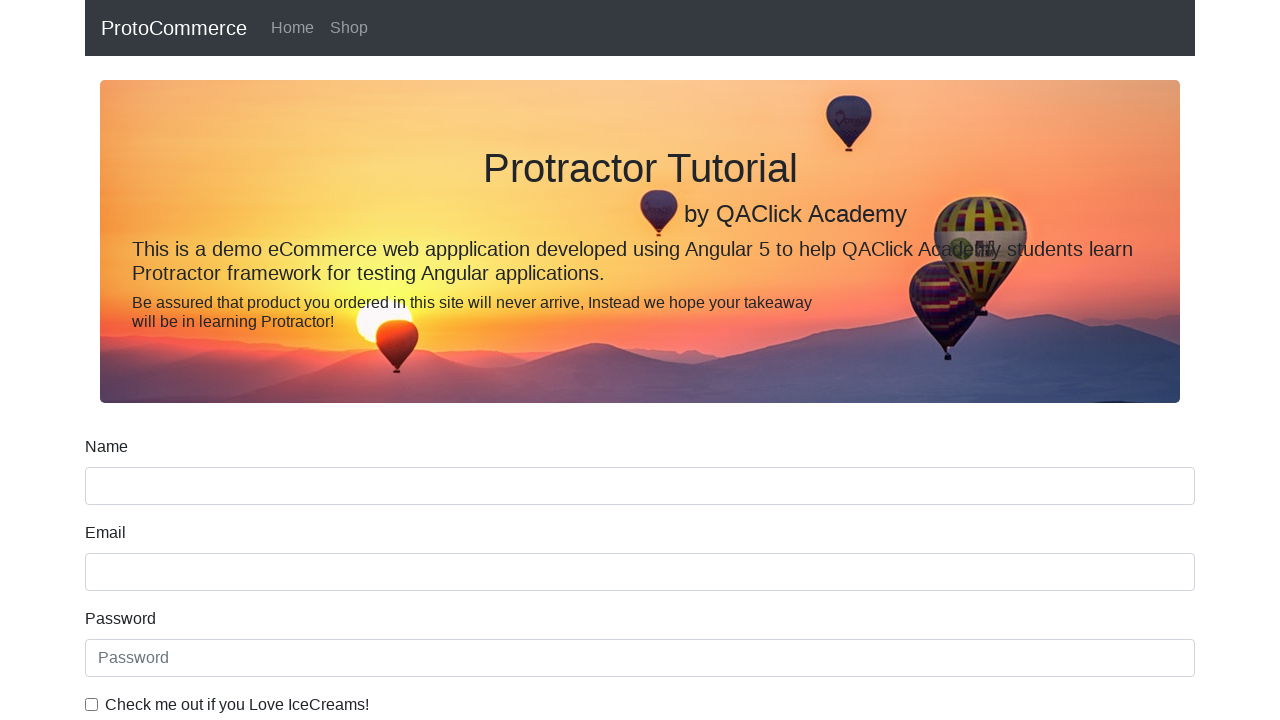

Checked the ice cream checkbox at (92, 704) on internal:label="Check me out if you Love IceCreams!"i
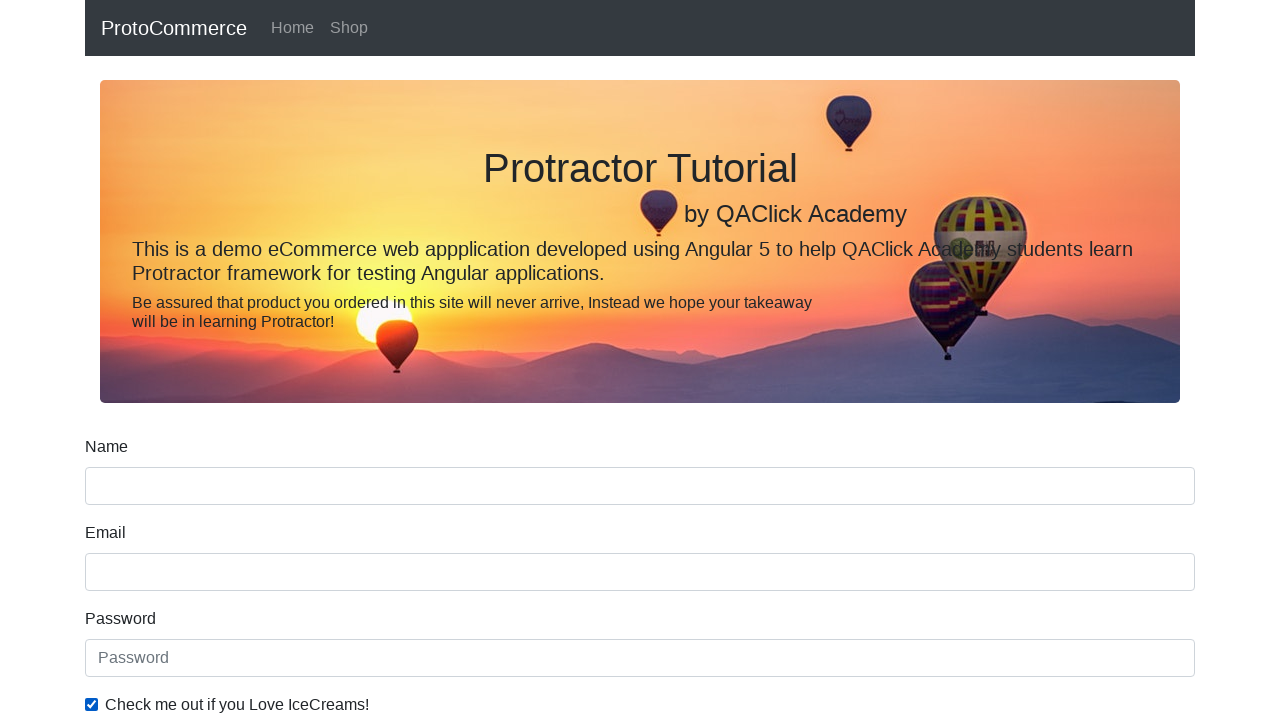

Selected 'Employed' radio button at (326, 360) on internal:label="Employed"i
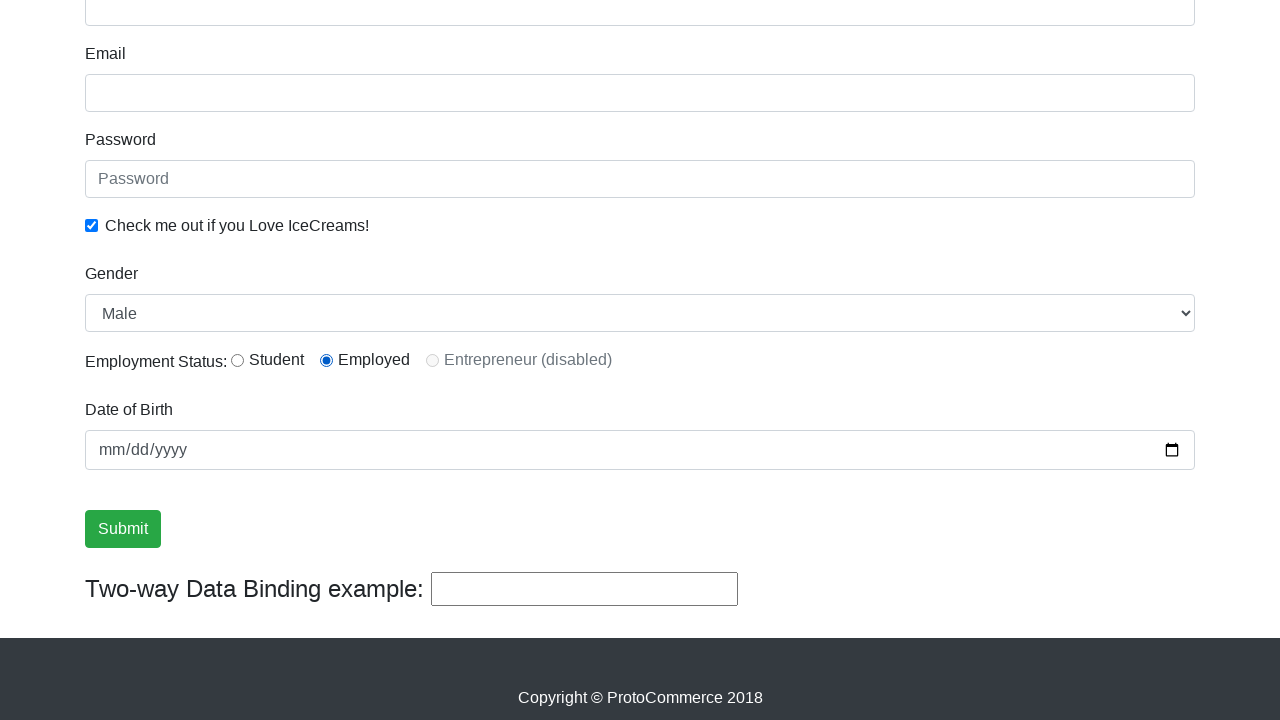

Selected 'Female' from Gender dropdown on internal:label="Gender"i
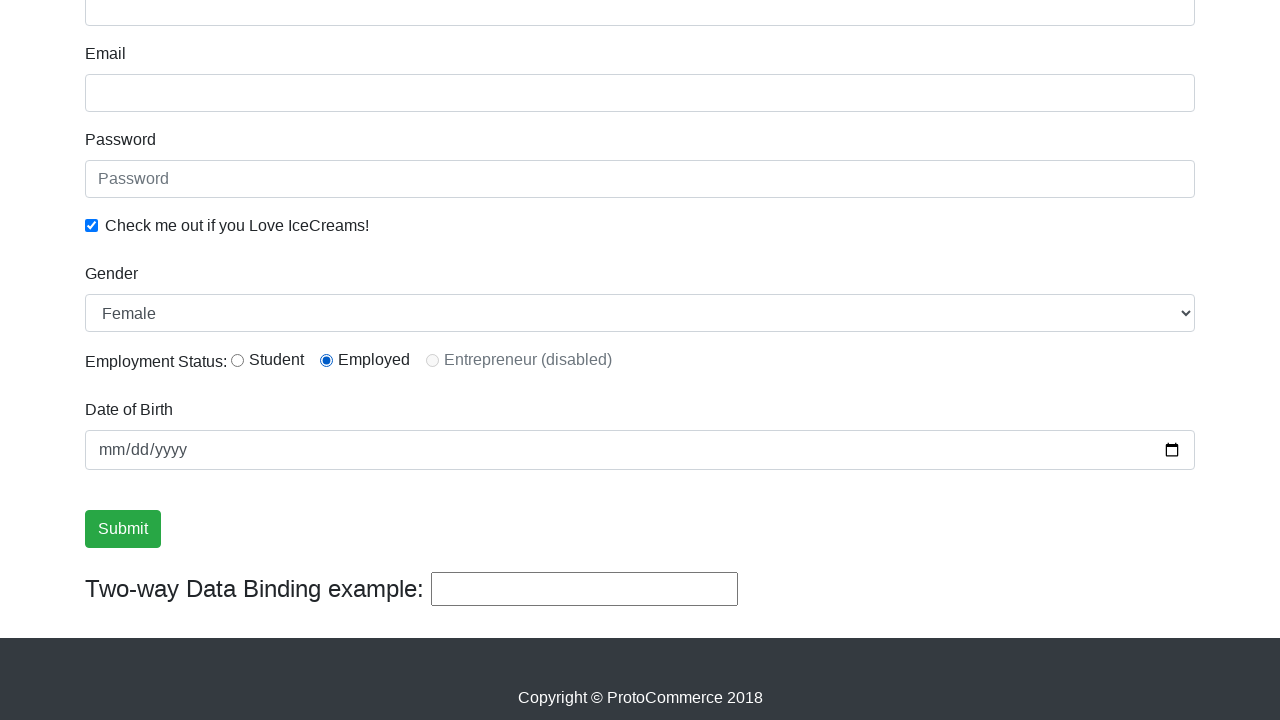

Filled password field with 'abc123' on internal:attr=[placeholder="Password"i]
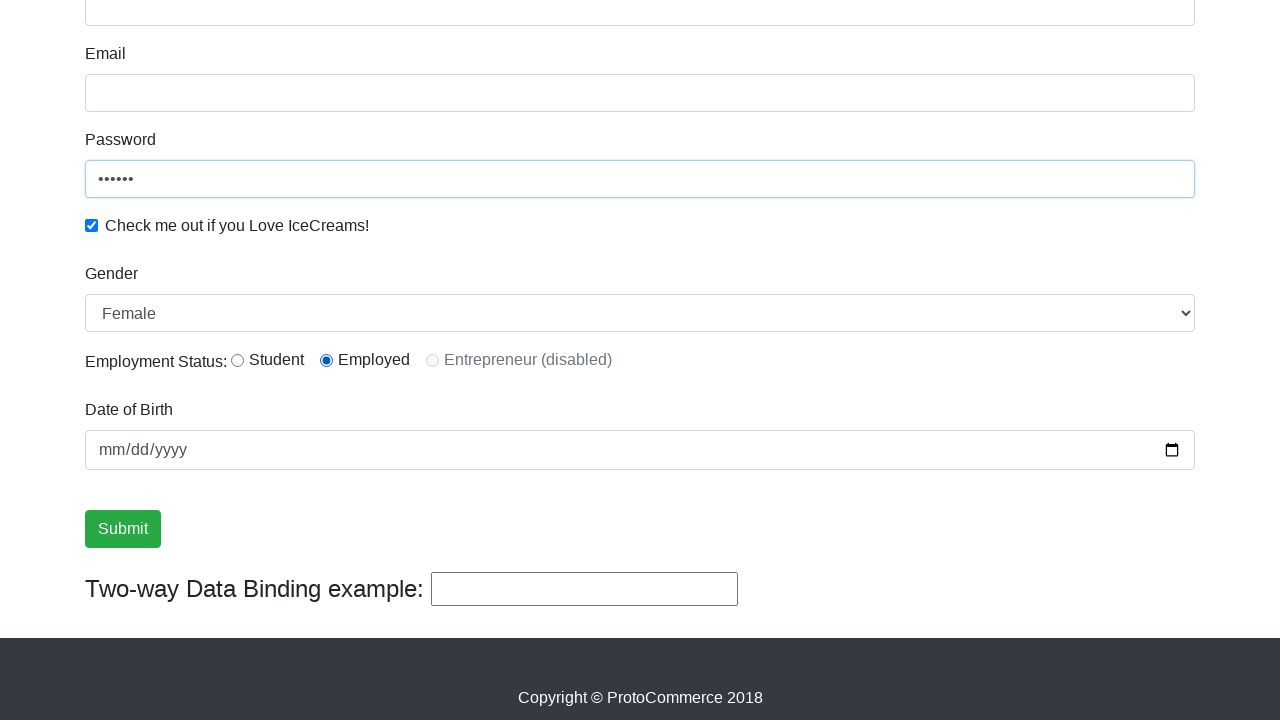

Clicked Submit button to submit the form at (123, 529) on internal:role=button[name="Submit"i]
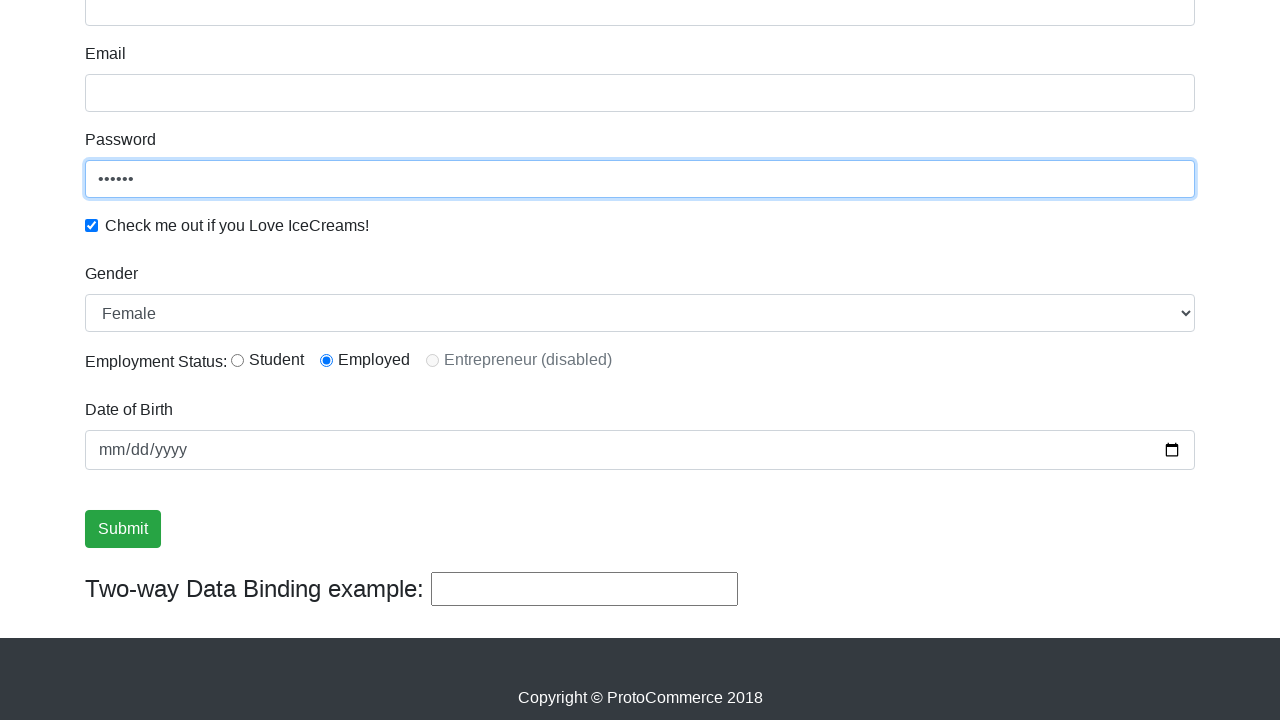

Verified success message is visible after form submission
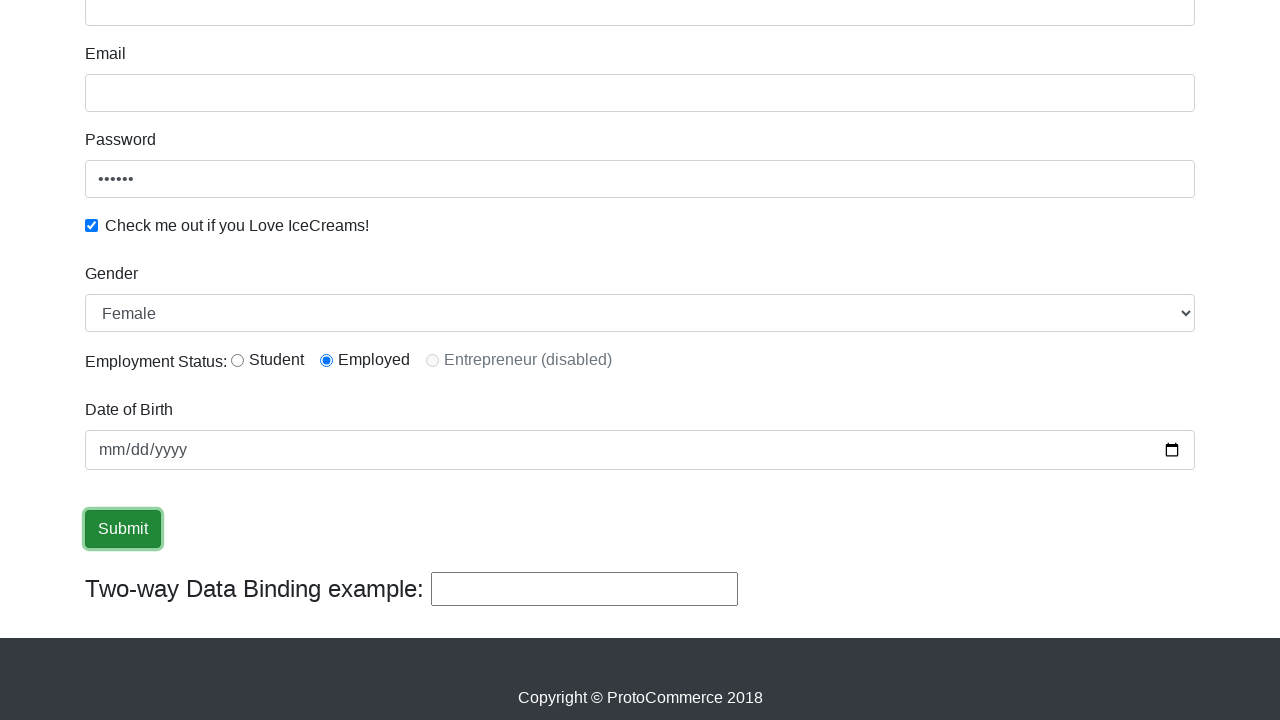

Clicked on Shop link to navigate to shopping page at (349, 28) on internal:role=link[name="Shop"i]
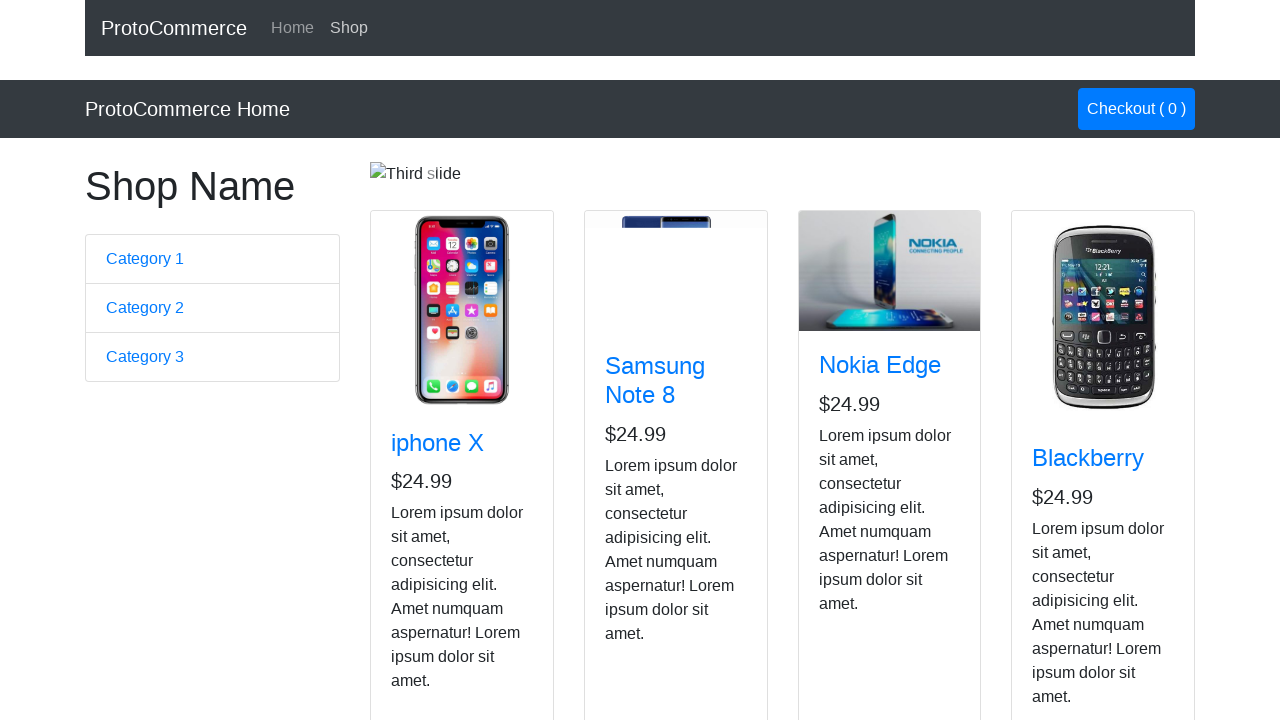

Clicked button to add Nokia Edge product to cart at (854, 528) on app-card >> internal:has-text="Nokia Edge"i >> internal:role=button
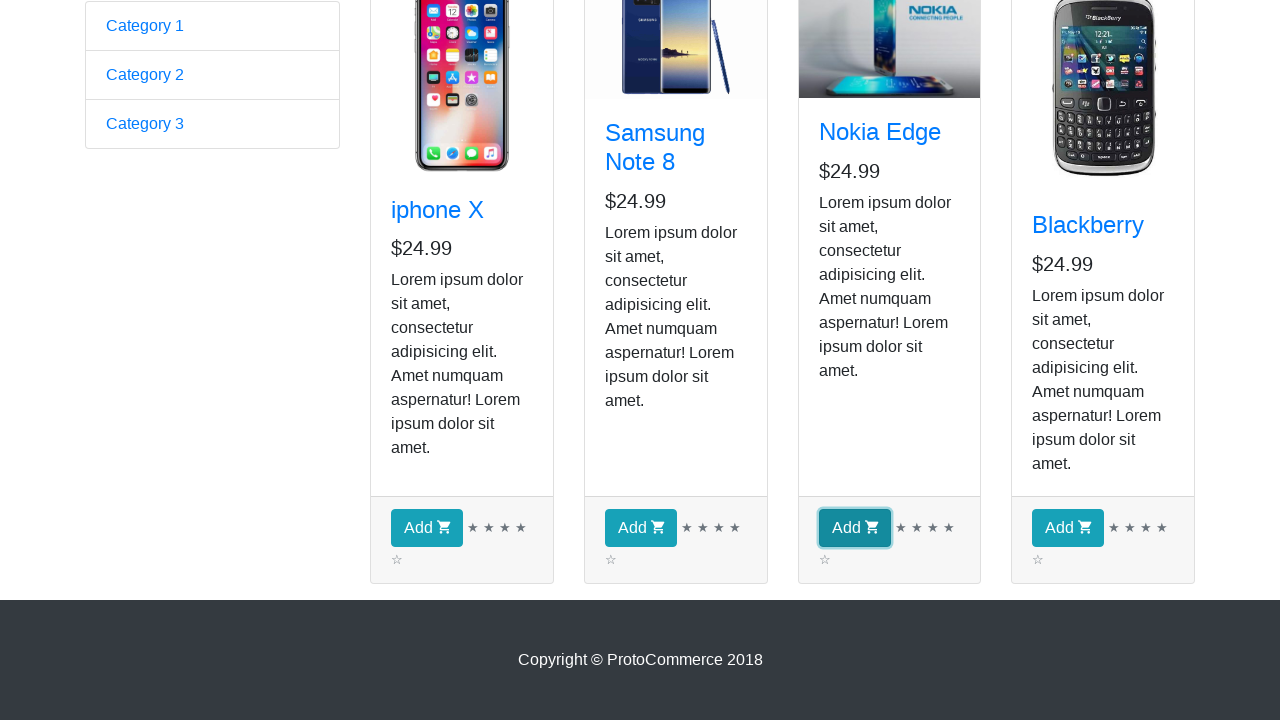

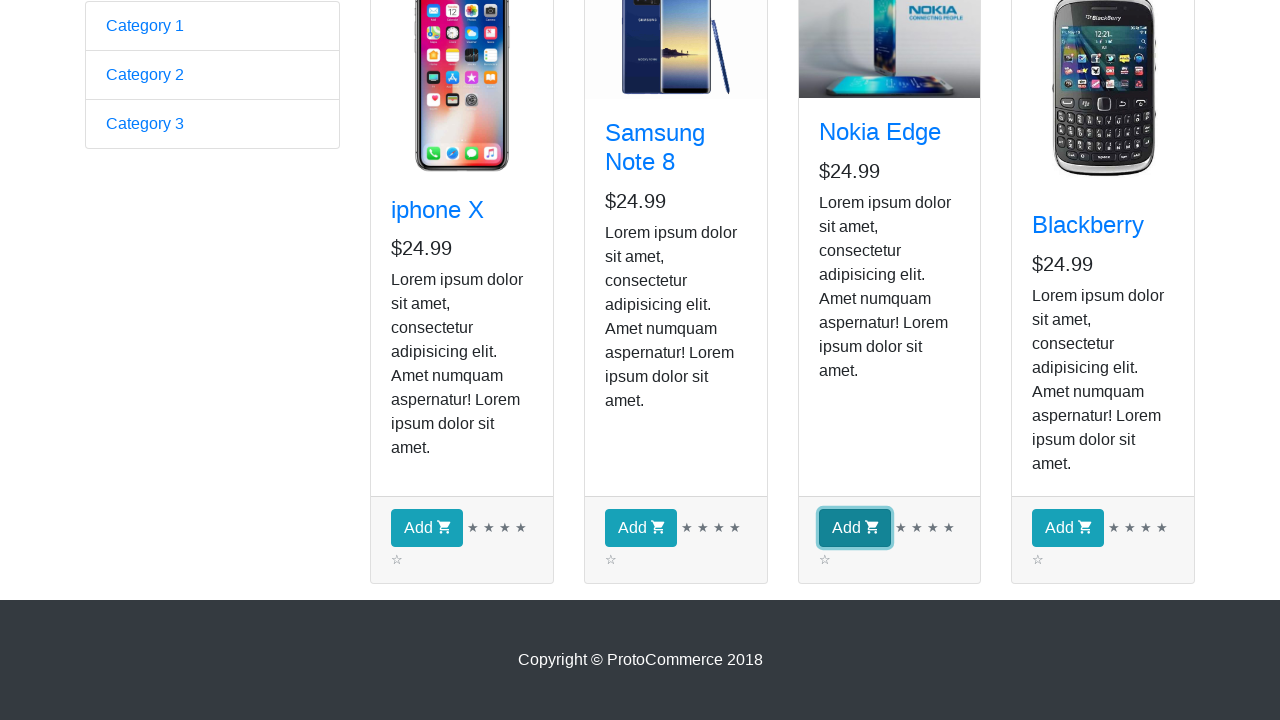